Tests different click types: double click, right click, and regular click on buttons, then verifies success messages

Starting URL: https://demoqa.com/buttons

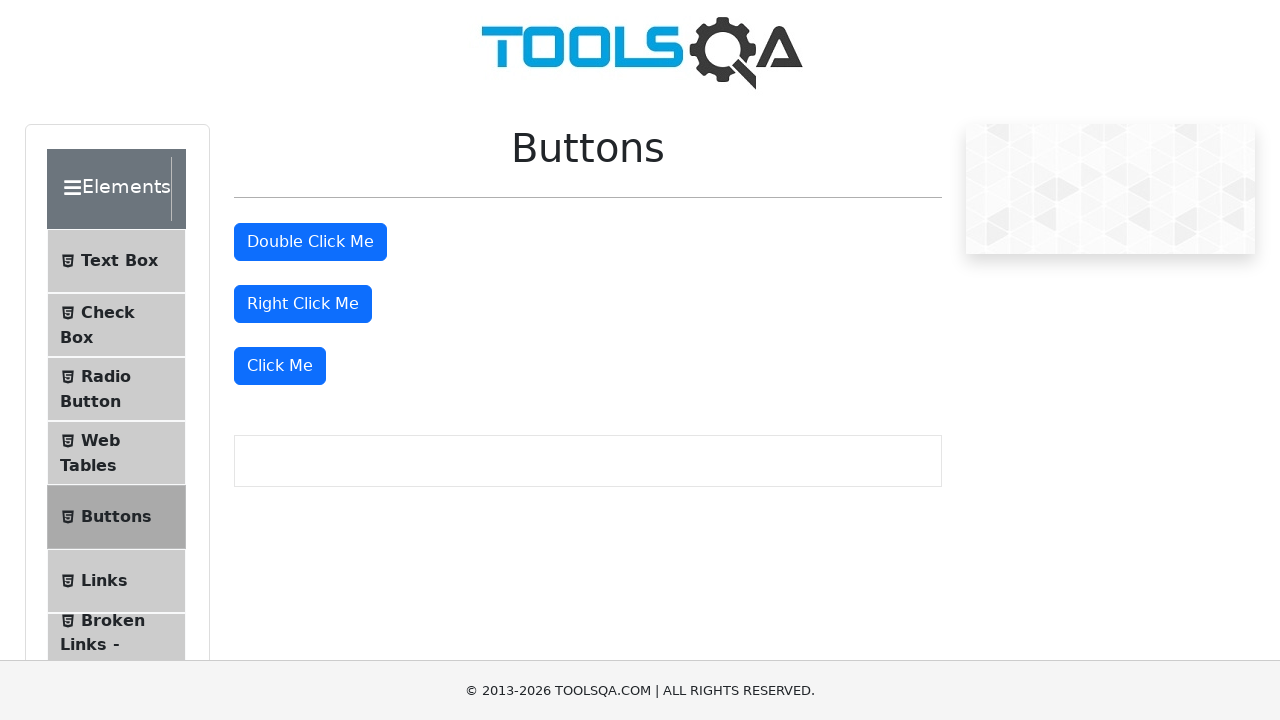

Double clicked the double click button at (310, 242) on #doubleClickBtn
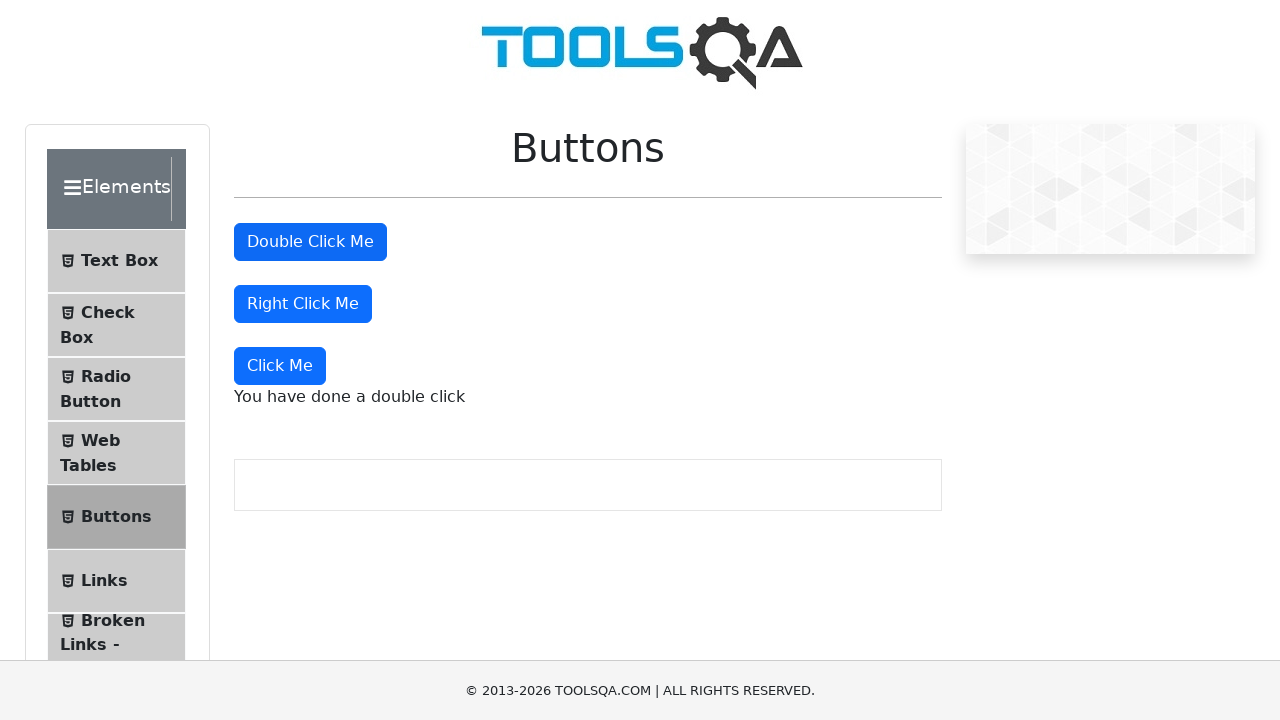

Right clicked the right click button at (303, 304) on #rightClickBtn
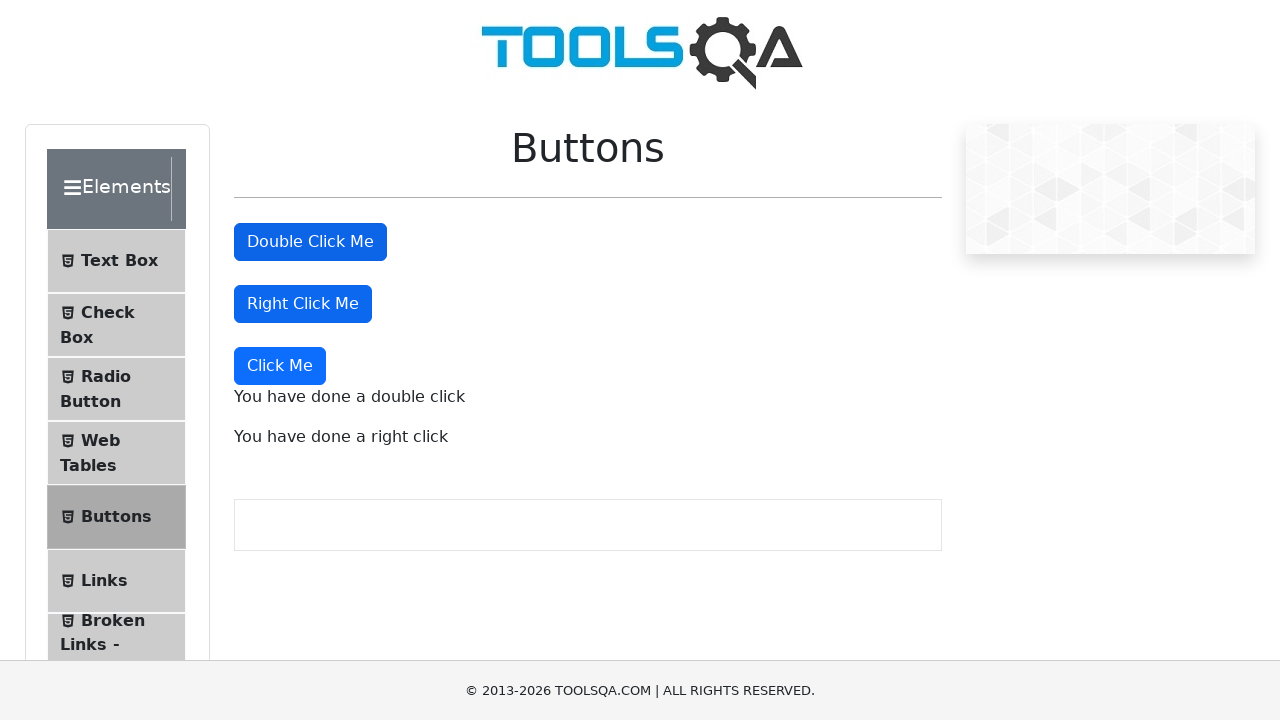

Located all buttons on the page
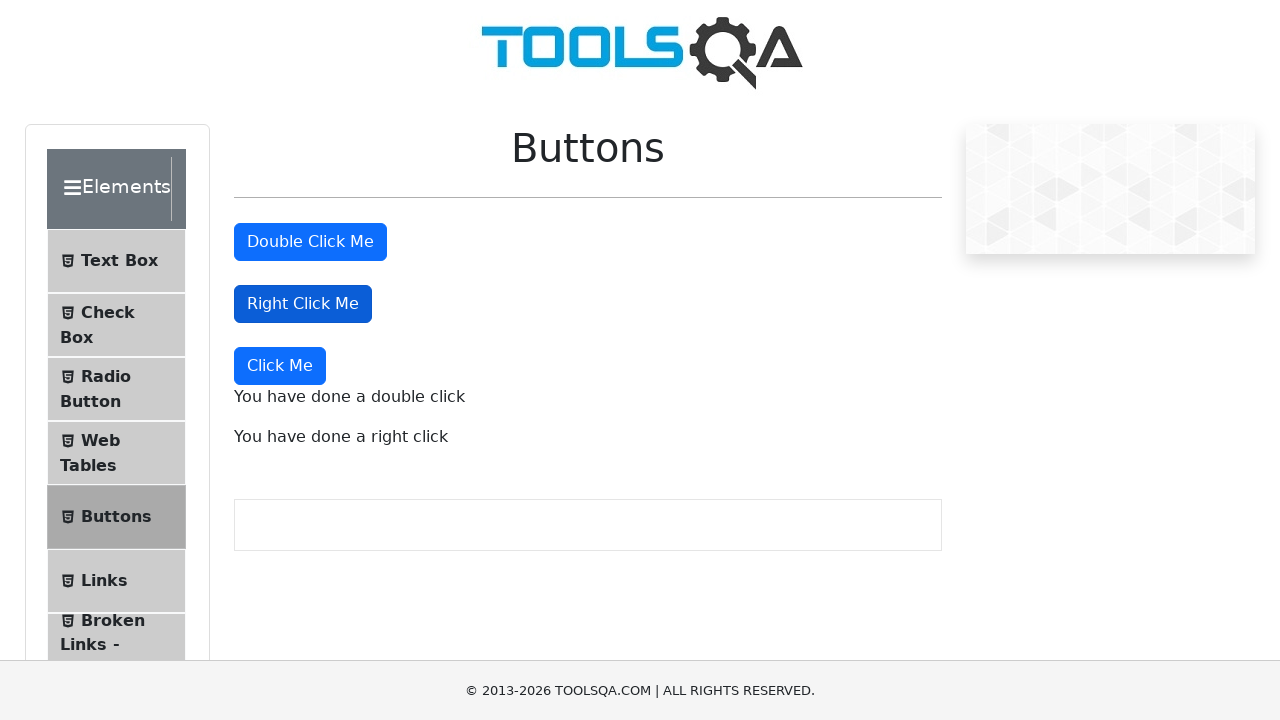

Clicked the dynamic click button (4th button) at (280, 366) on button >> nth=3
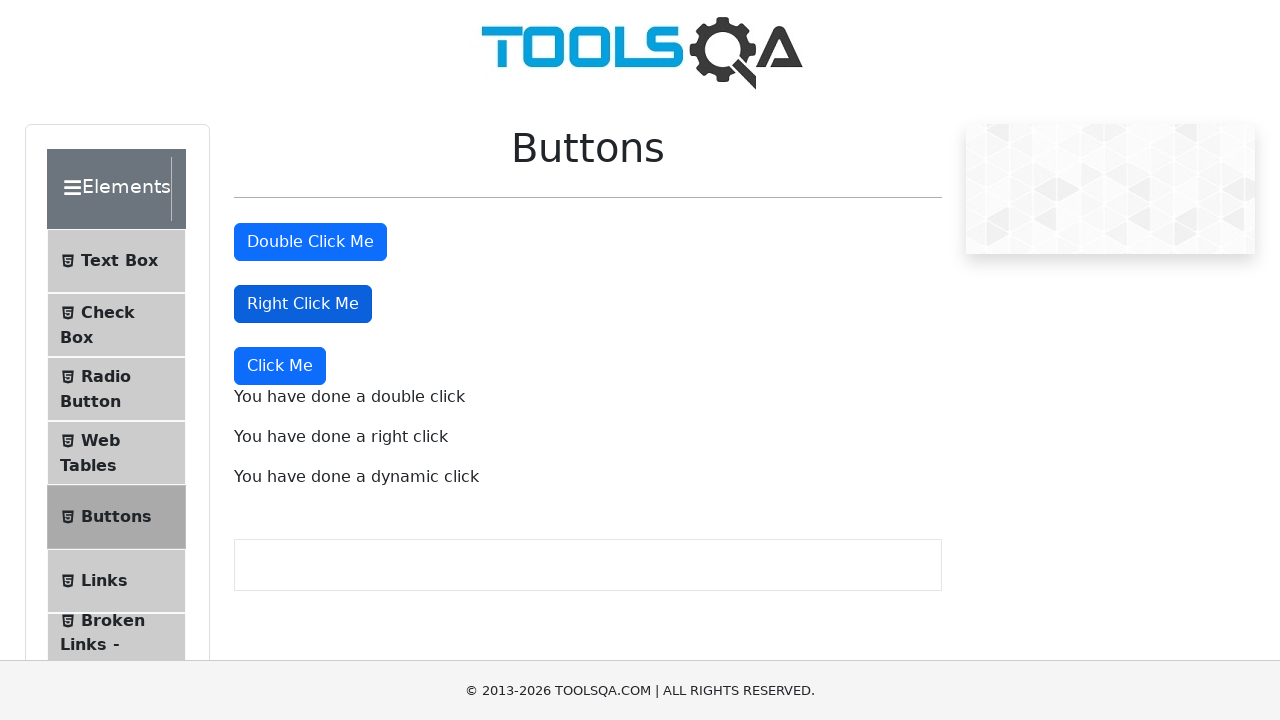

Retrieved double click success message
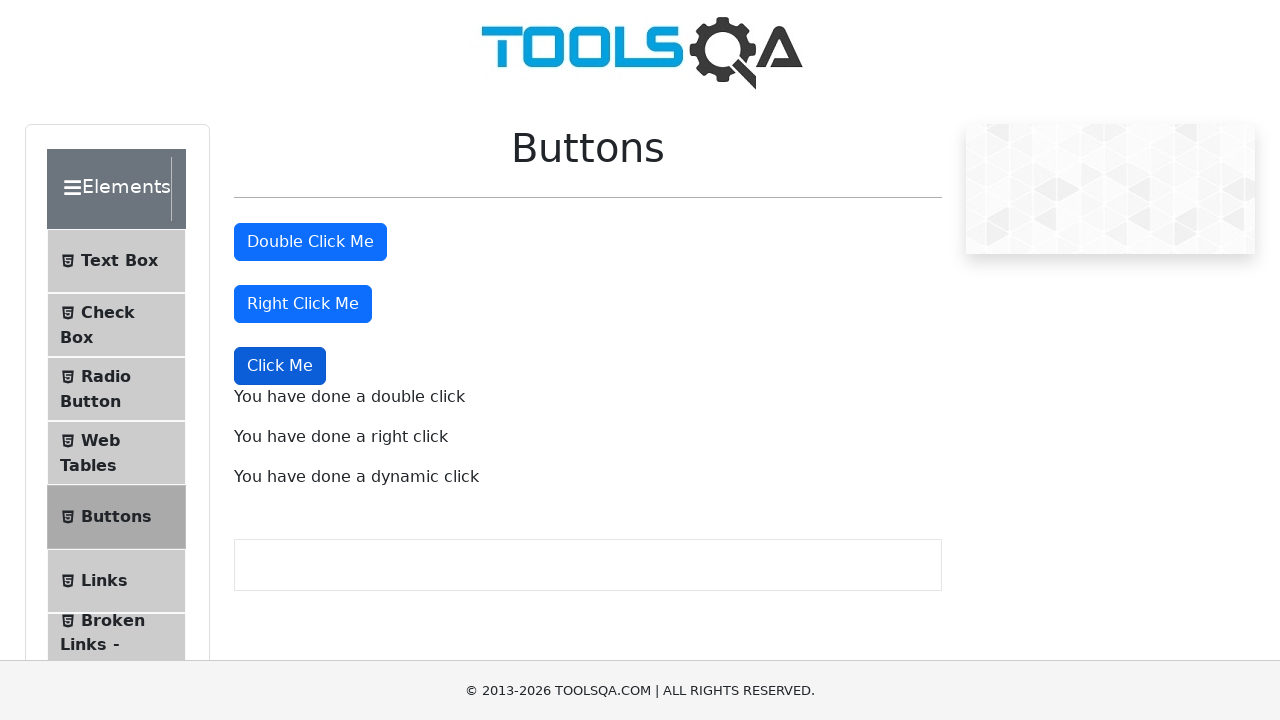

Retrieved right click success message
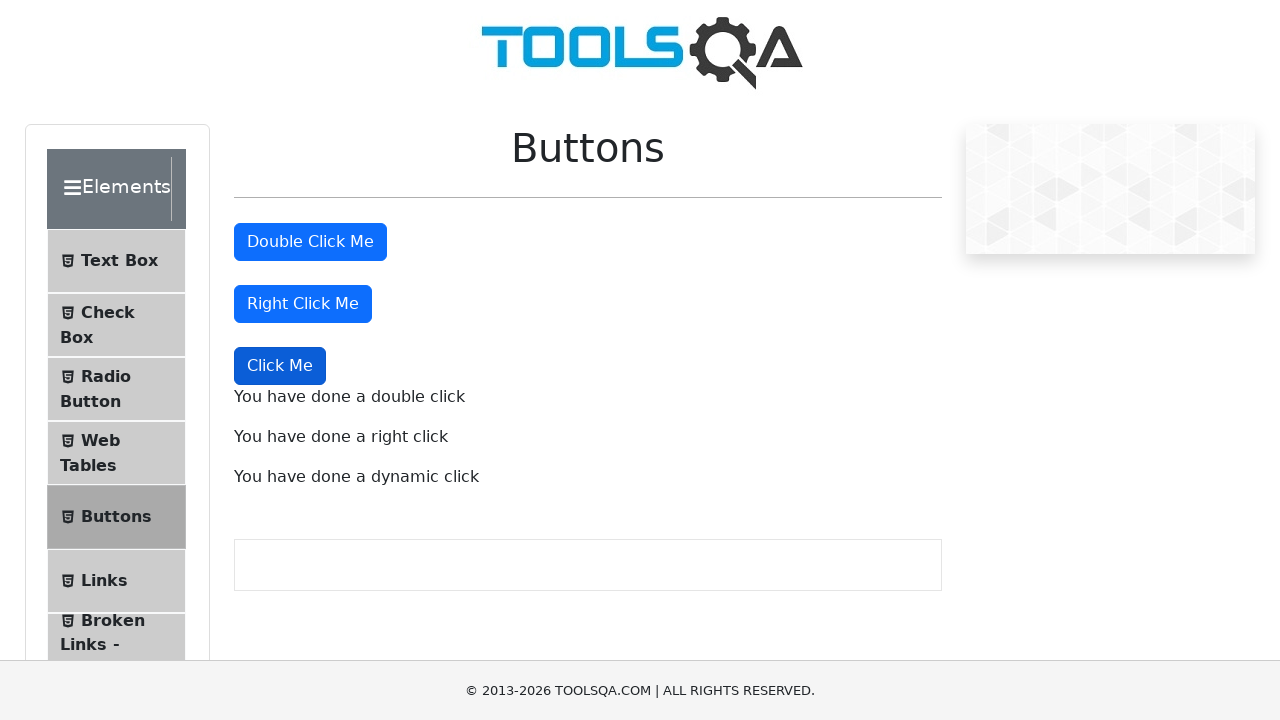

Retrieved dynamic click success message
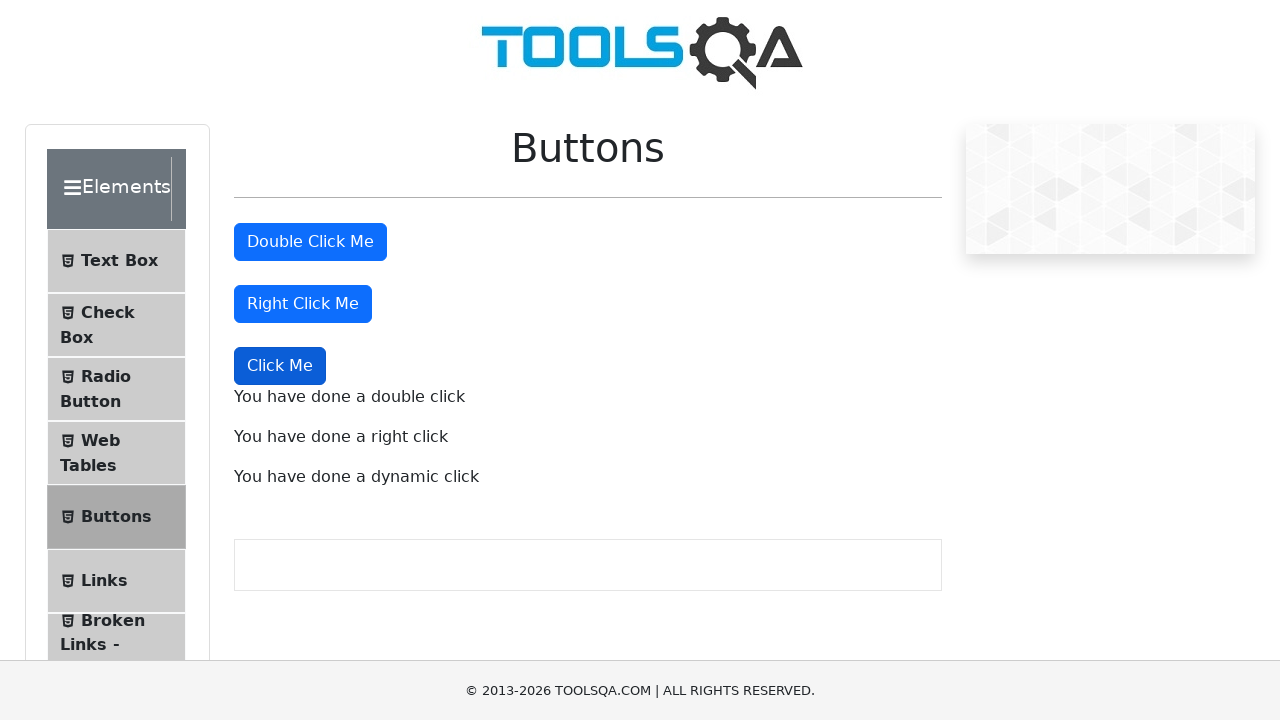

Verified double click success message contains expected text
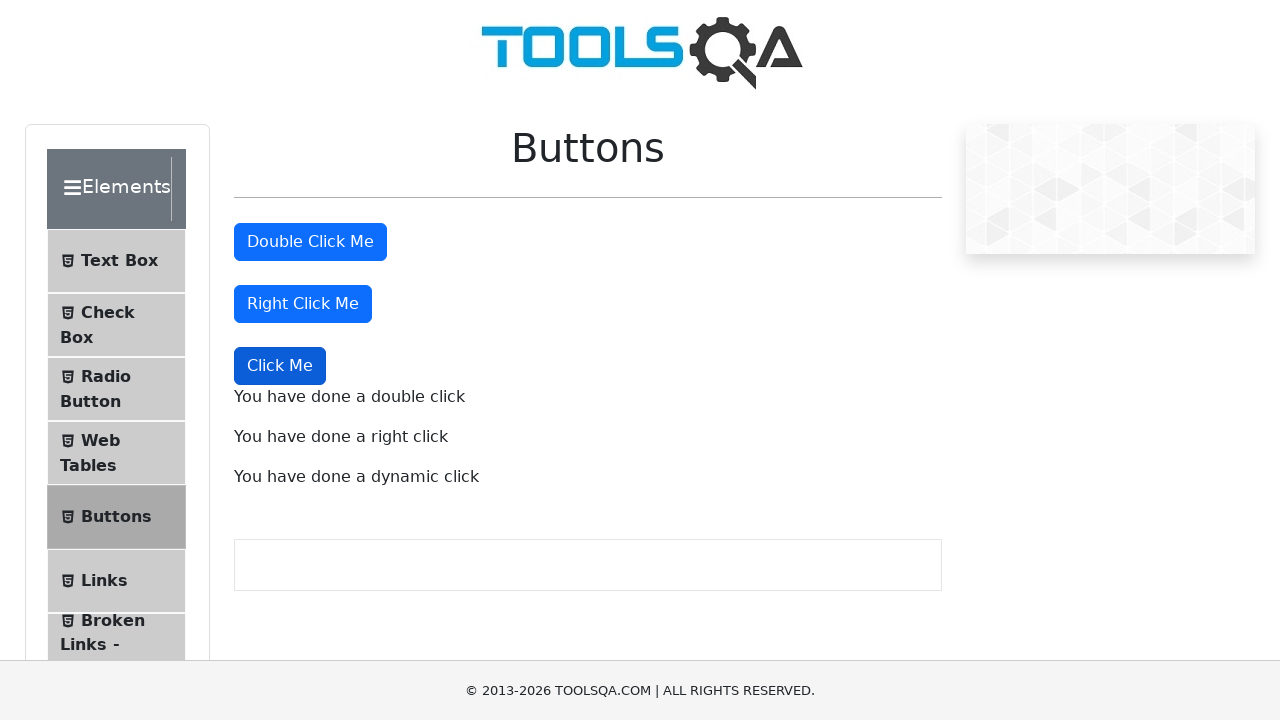

Verified right click success message contains expected text
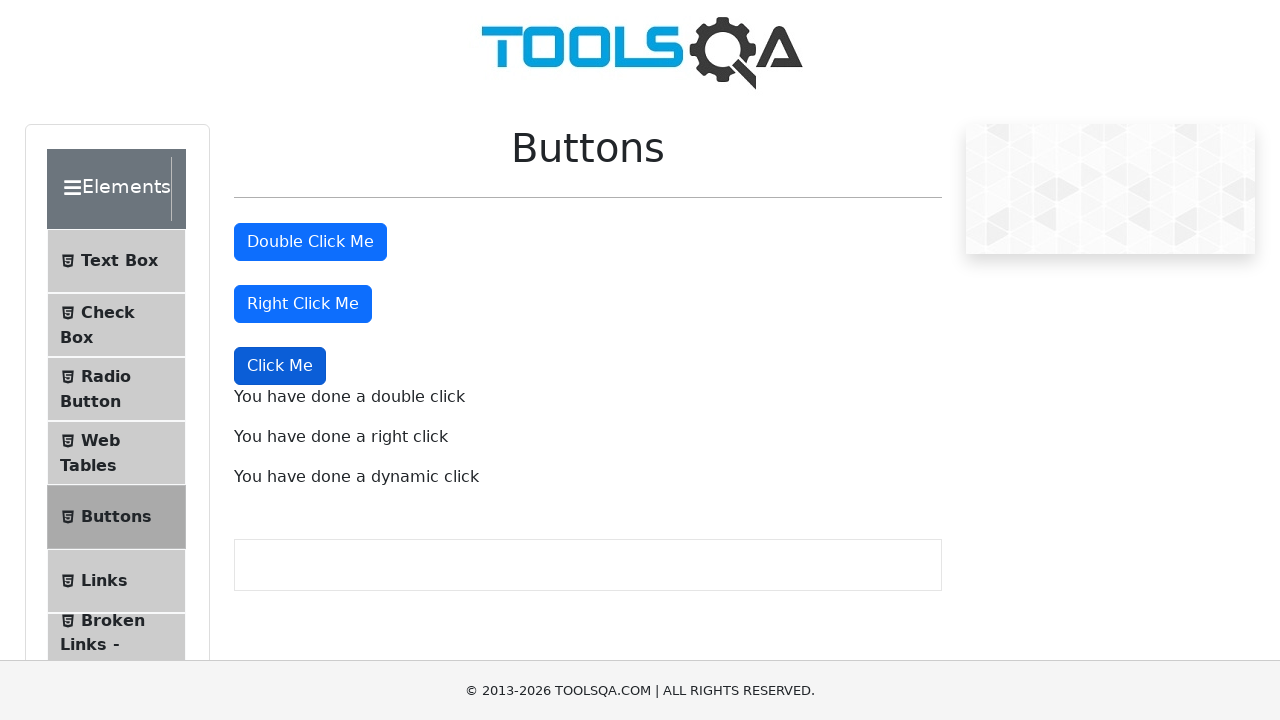

Verified dynamic click success message contains expected text
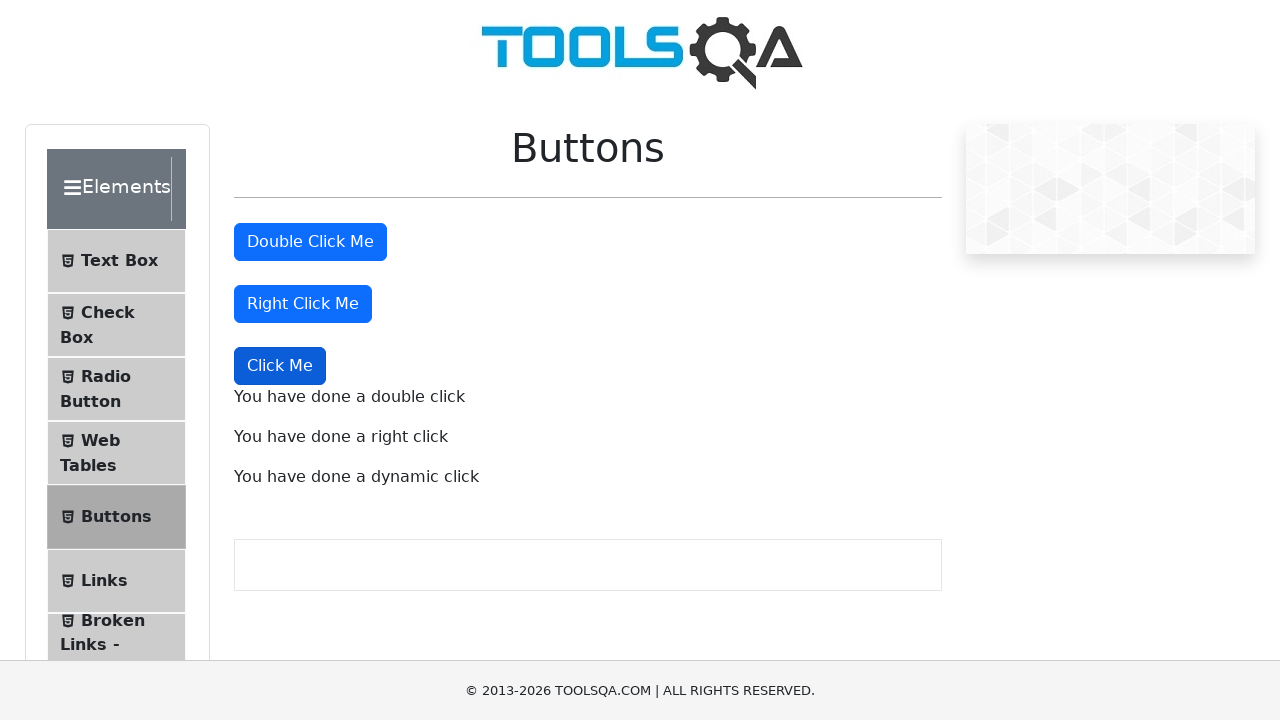

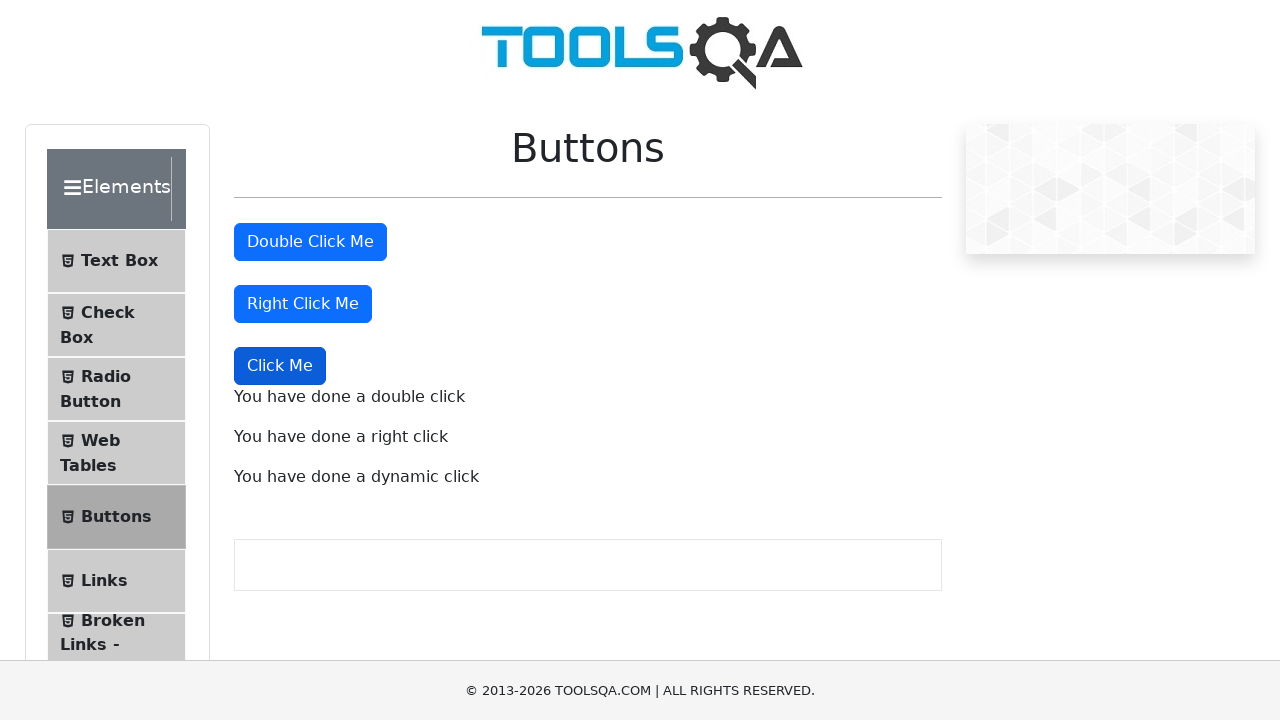